Tests returning a cat by setting cat 2 as rented via cookie, then returning it and verifying success.

Starting URL: https://cs1632.appspot.com/

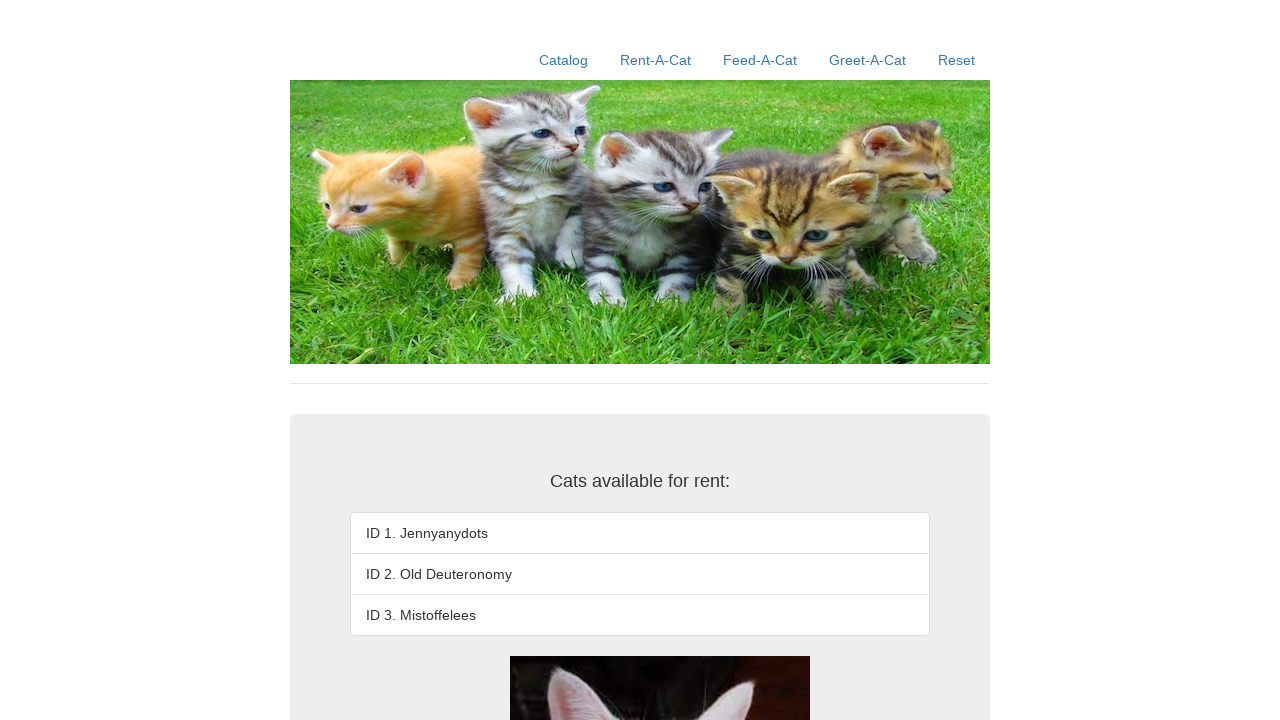

Set cookies with cat 2 marked as rented
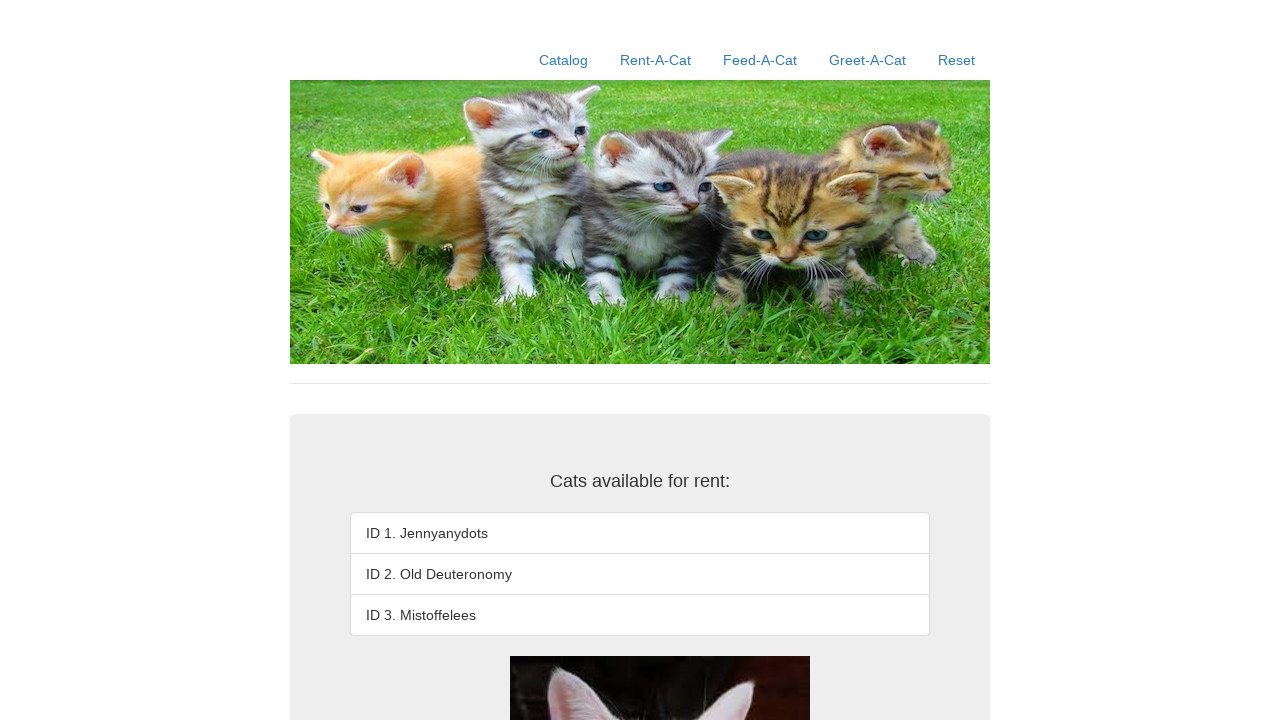

Clicked Rent-A-Cat link at (656, 60) on text=Rent-A-Cat
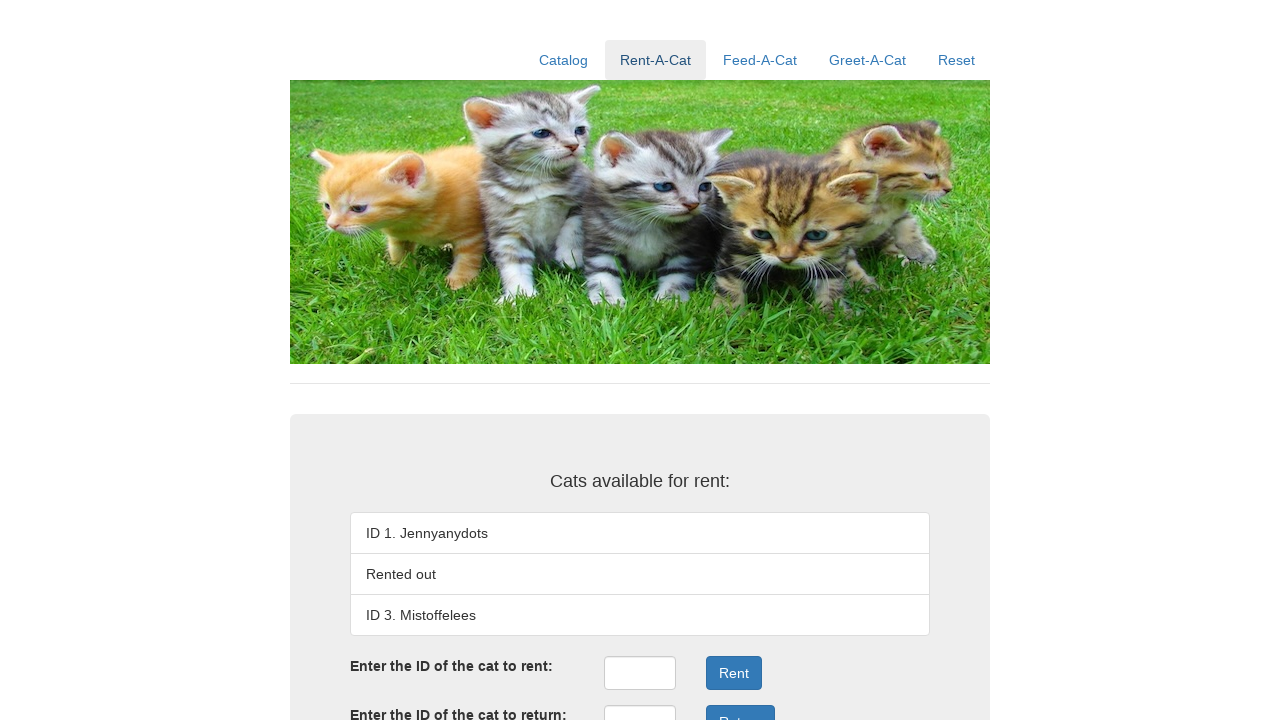

Clicked return ID input field at (640, 703) on #returnID
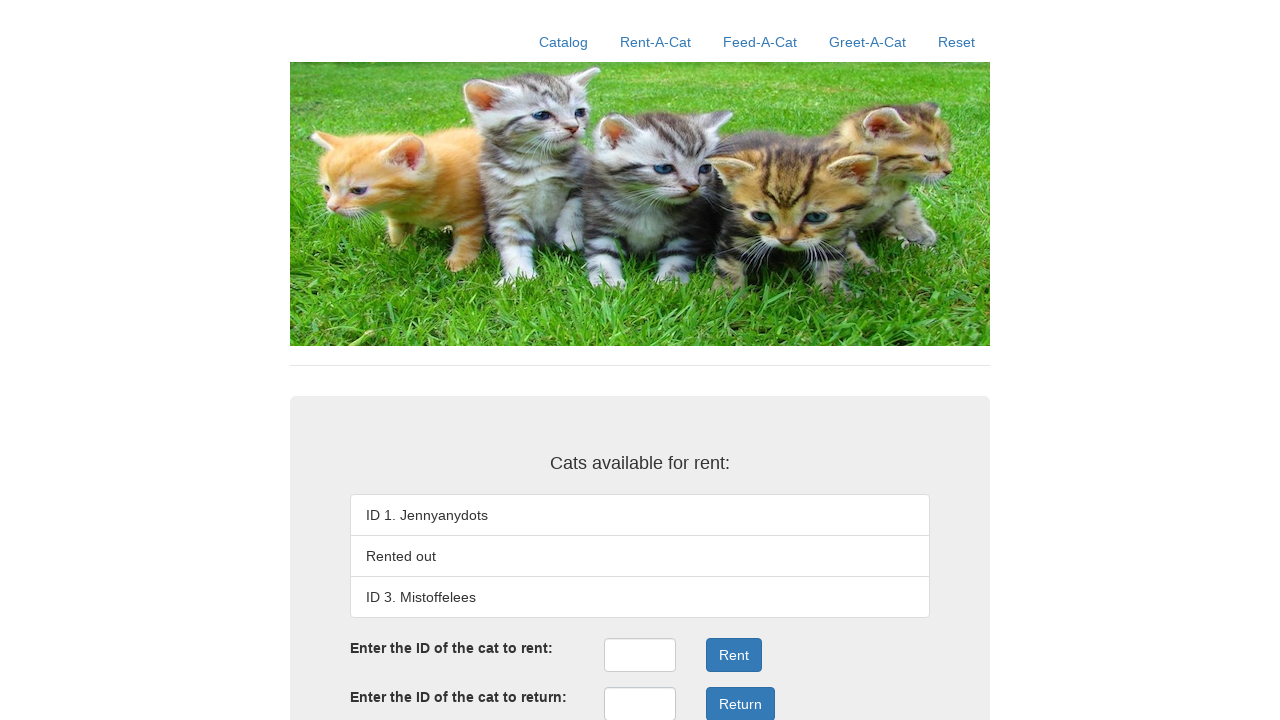

Filled return ID field with '2' on #returnID
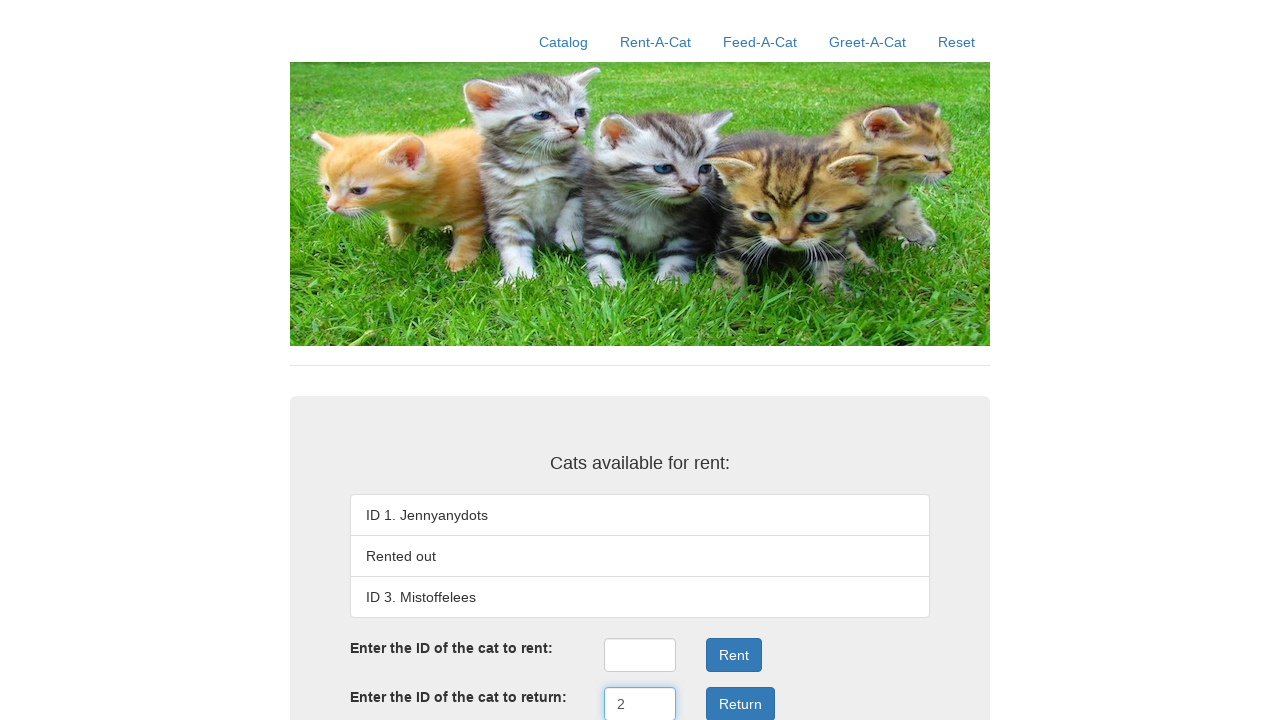

Clicked return button to process cat return at (740, 703) on .form-group:nth-child(4) .btn
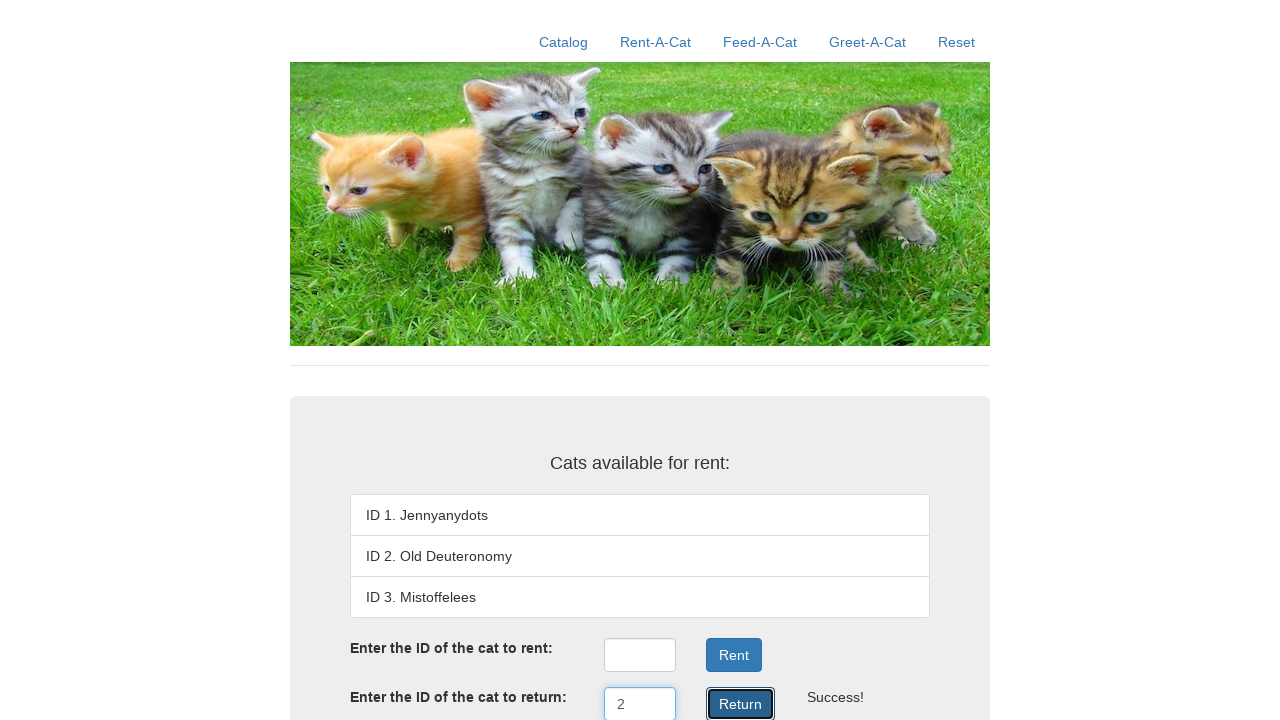

Verified cat 1 (Jennyanydots) is available
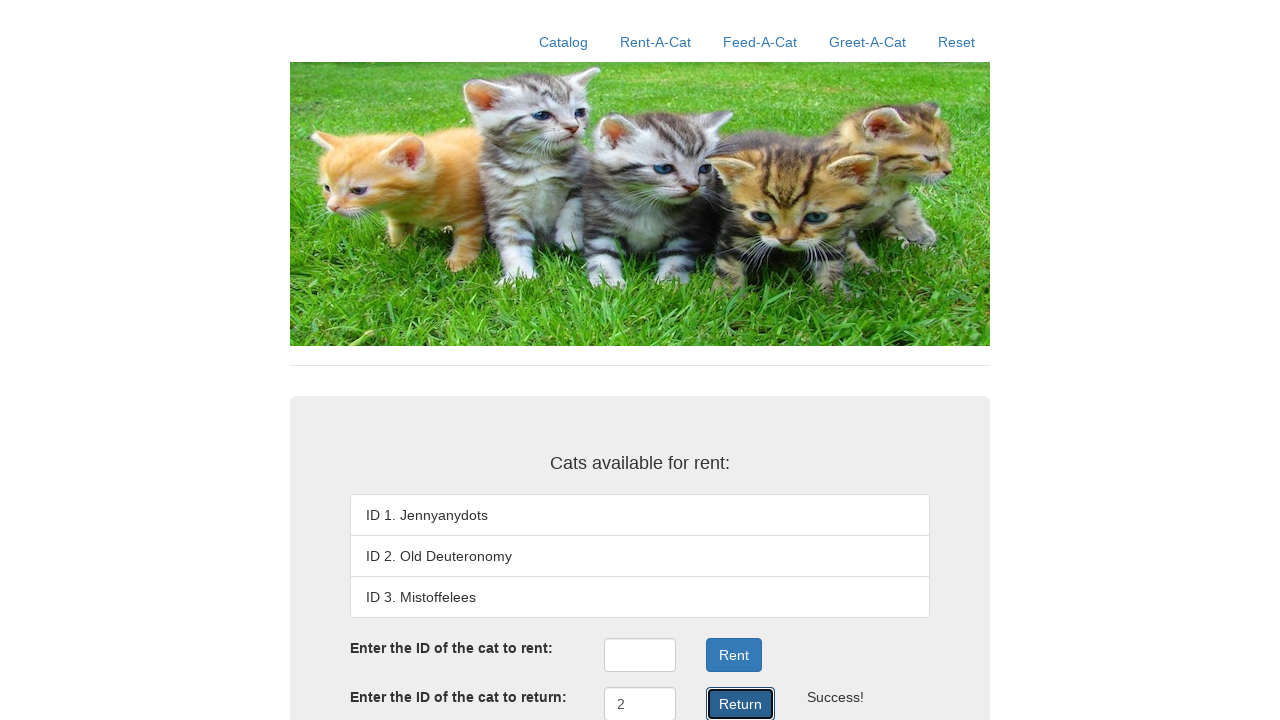

Verified cat 2 (Old Deuteronomy) is now available after return
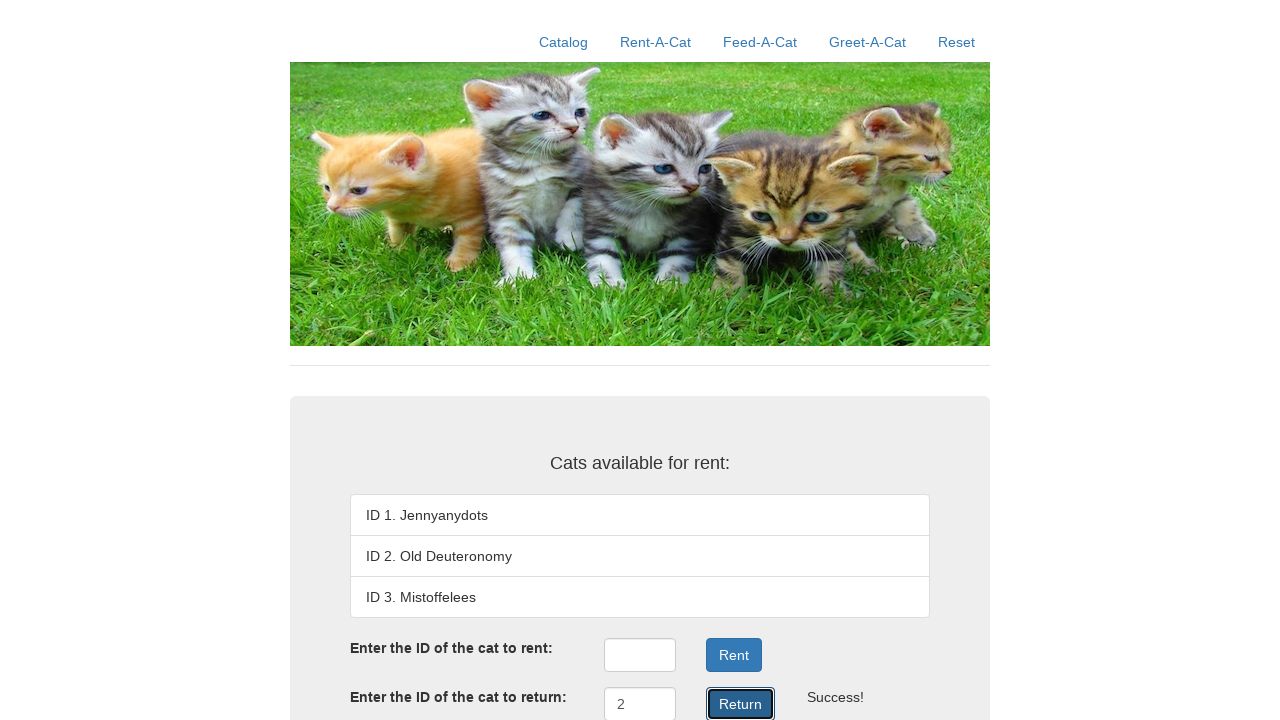

Verified cat 3 (Mistoffelees) is available
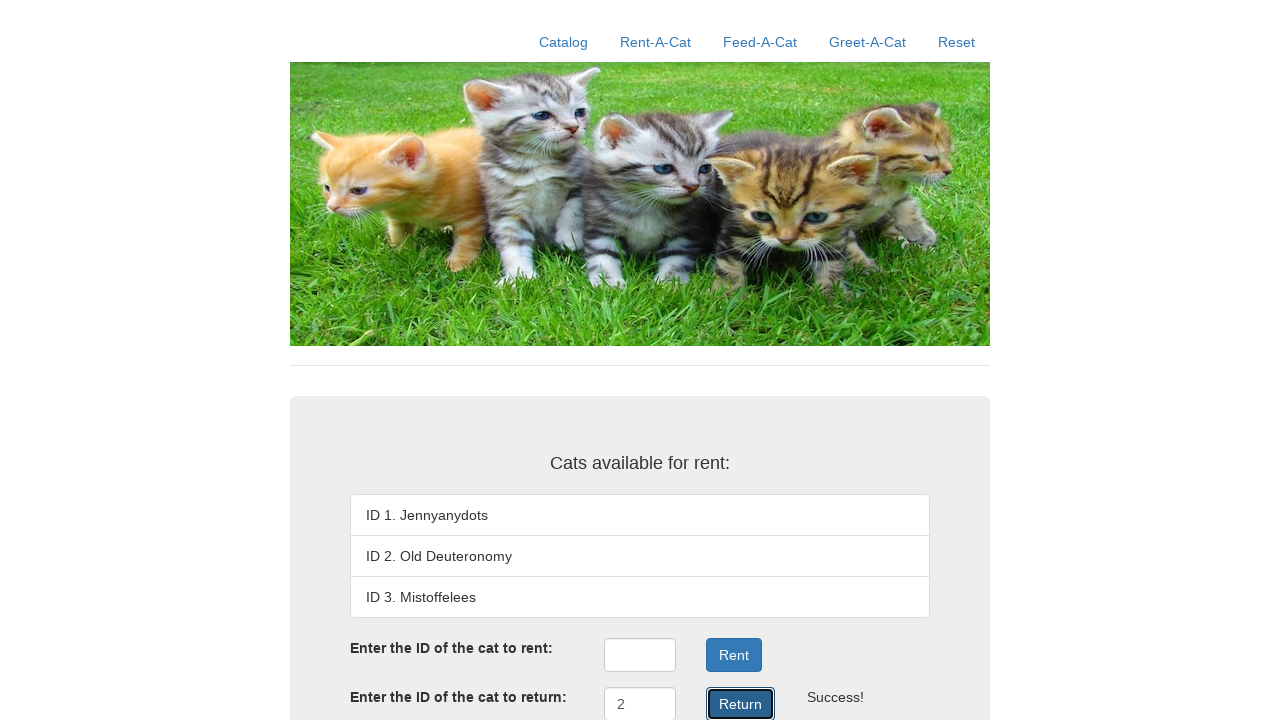

Verified return operation succeeded
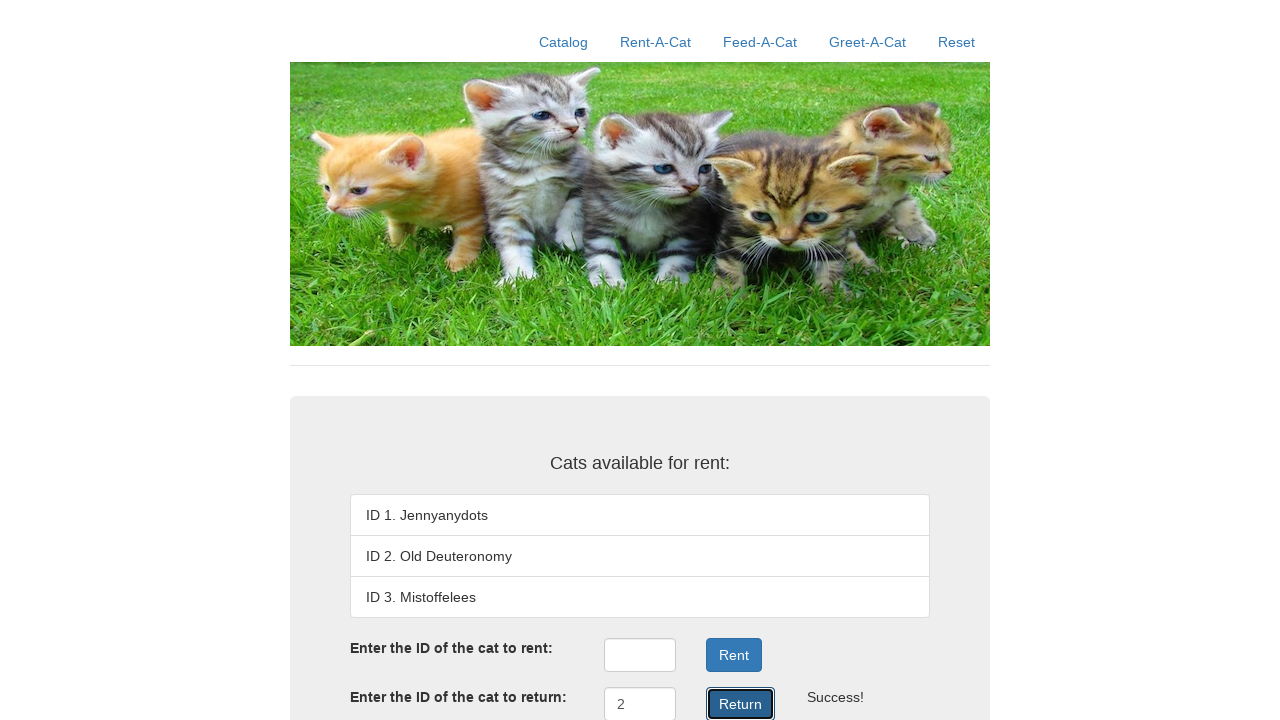

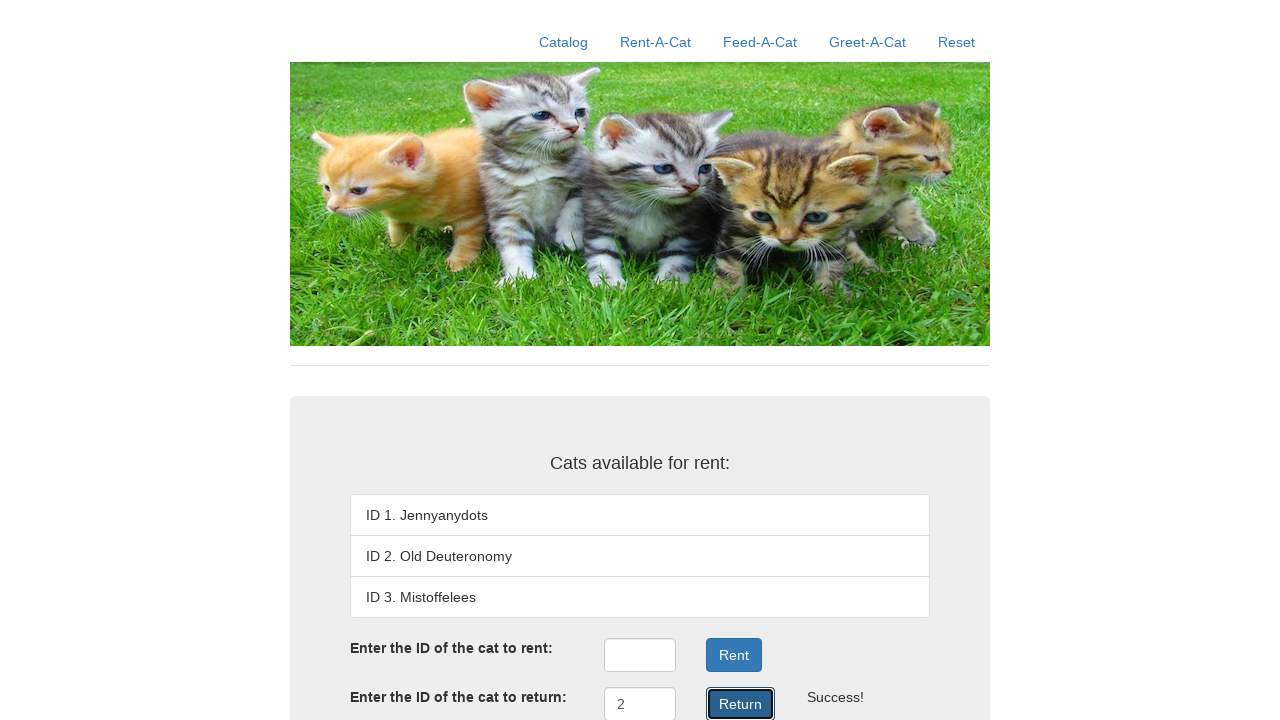